Tests selecting an option from a dropdown menu using the Select class by value

Starting URL: https://popageorgianvictor.github.io/PUBLISHED-WEBPAGES/dropdown

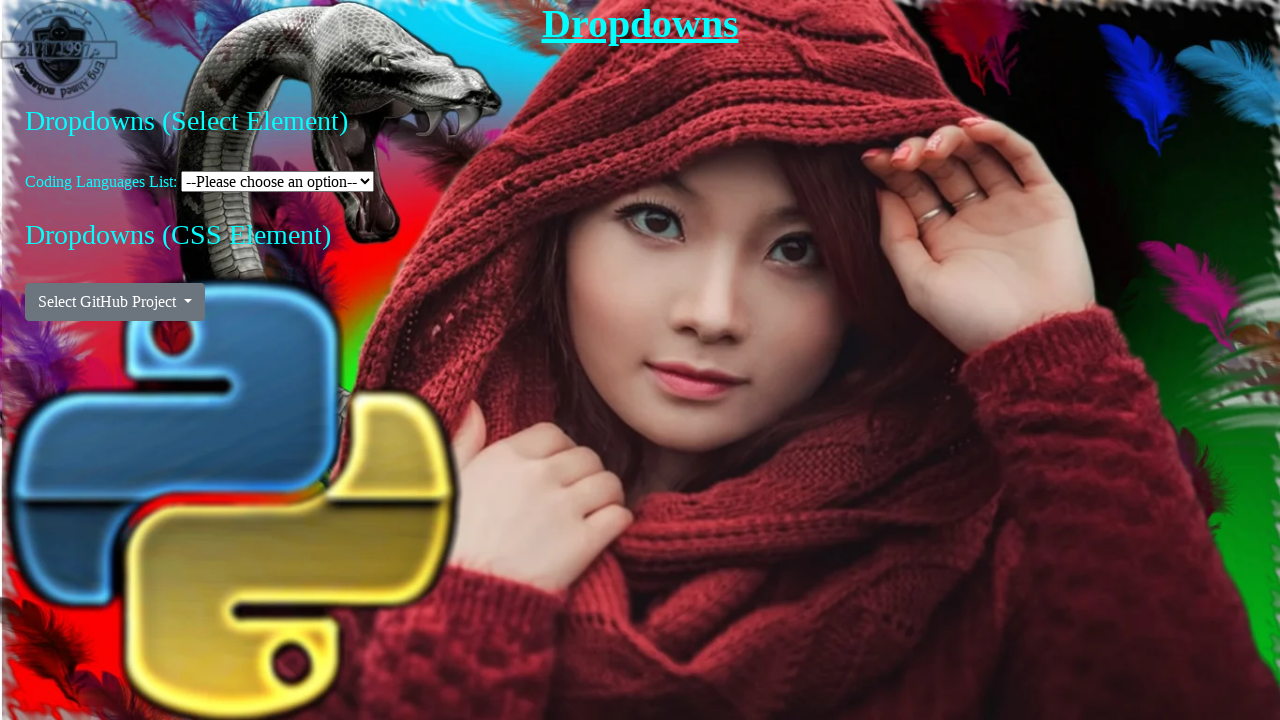

Navigated to dropdown test page
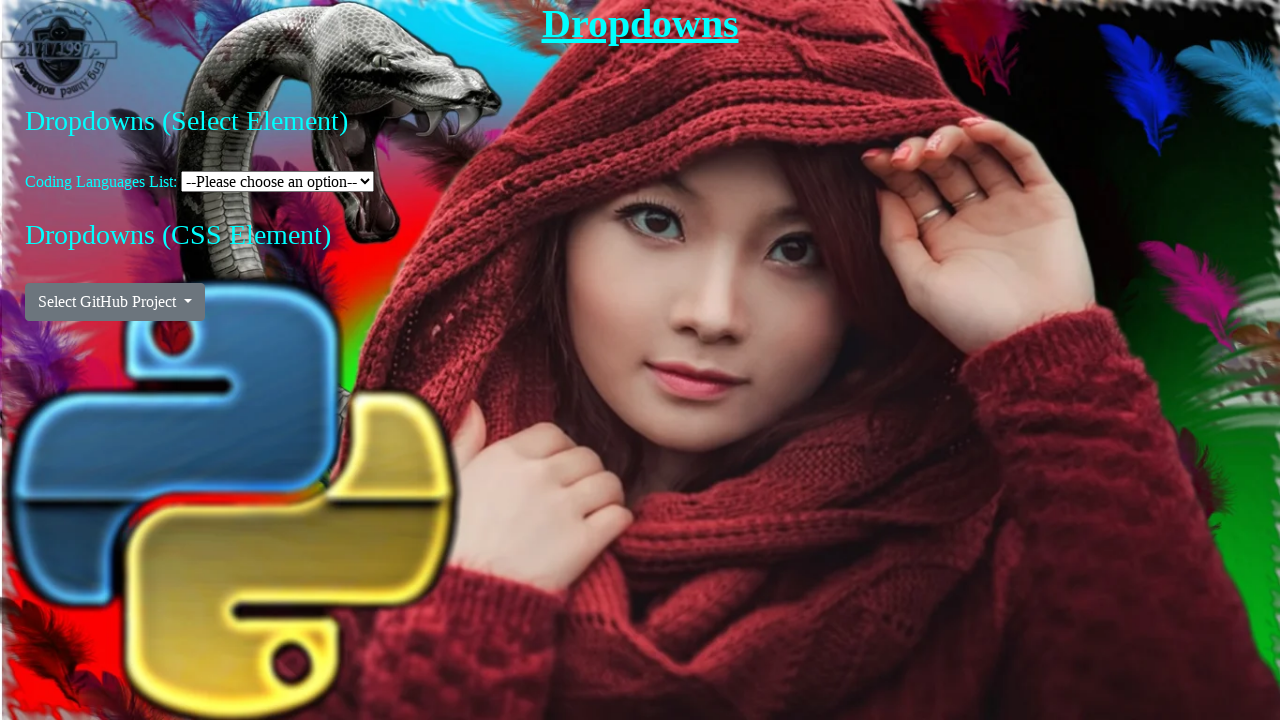

Selected 'Python' option from coding language dropdown using Select class by value on #coding-language-select
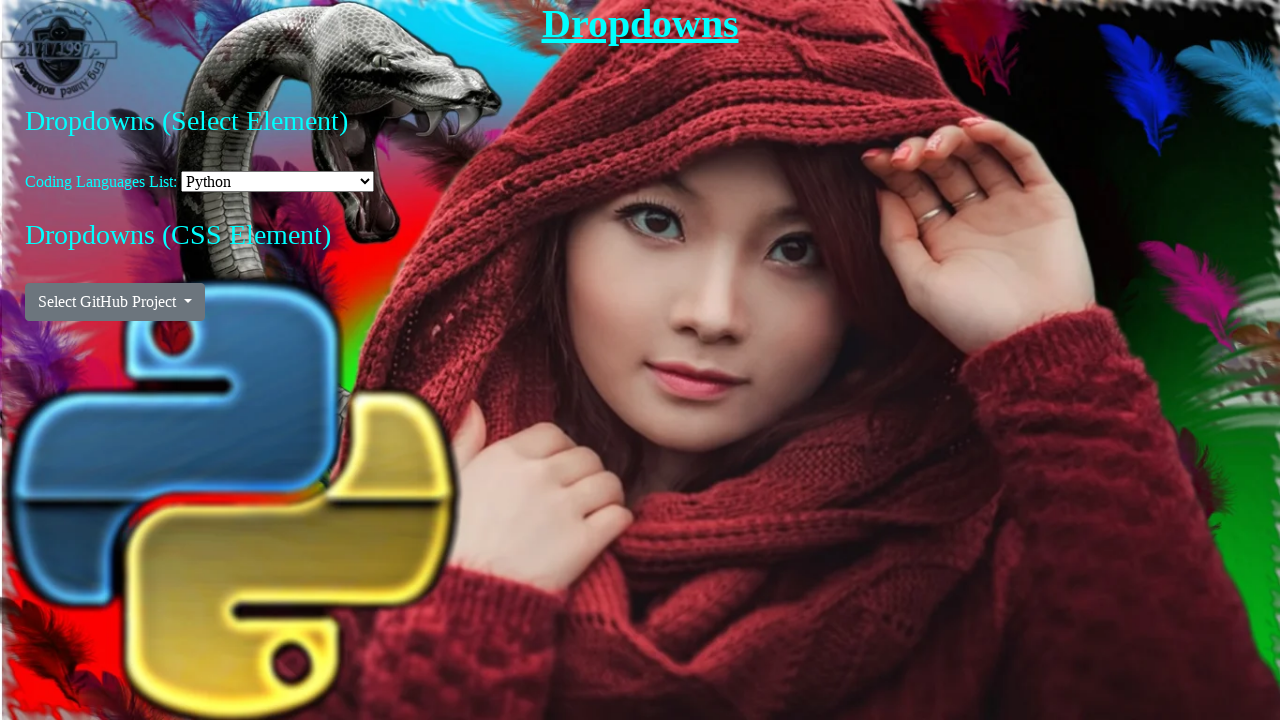

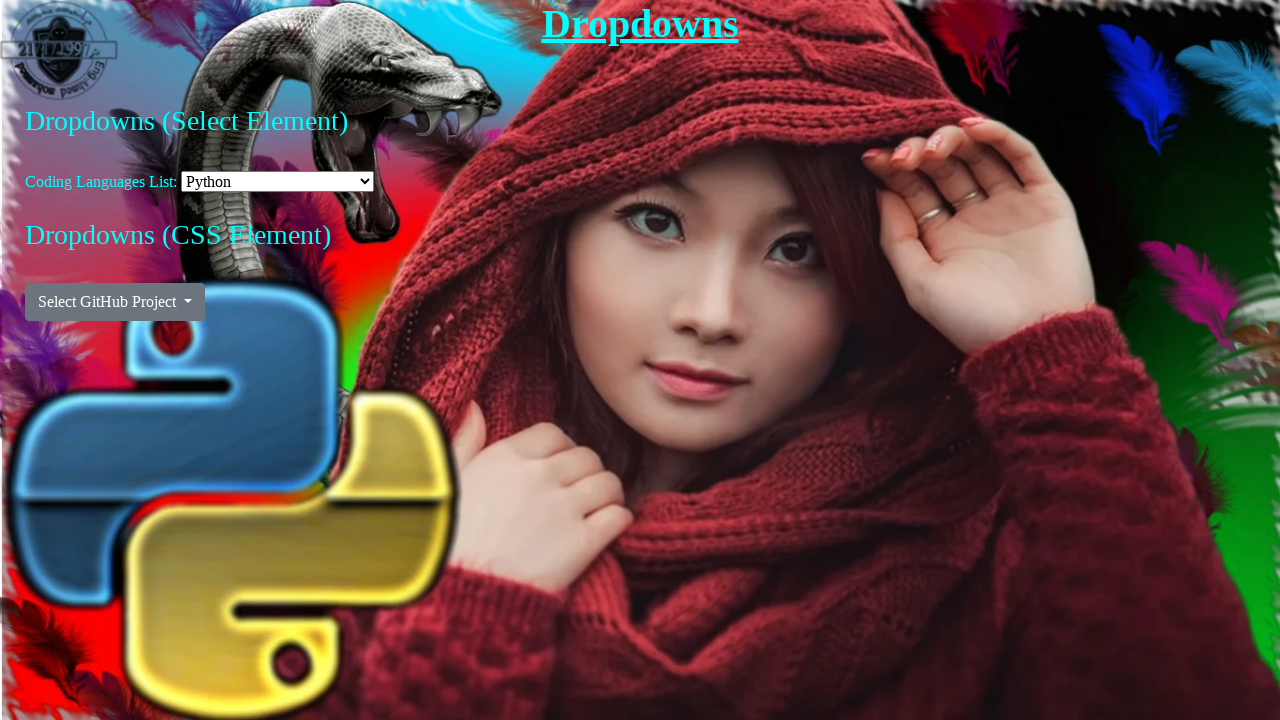